Tests un-marking todo items as complete by unchecking their checkboxes

Starting URL: https://demo.playwright.dev/todomvc

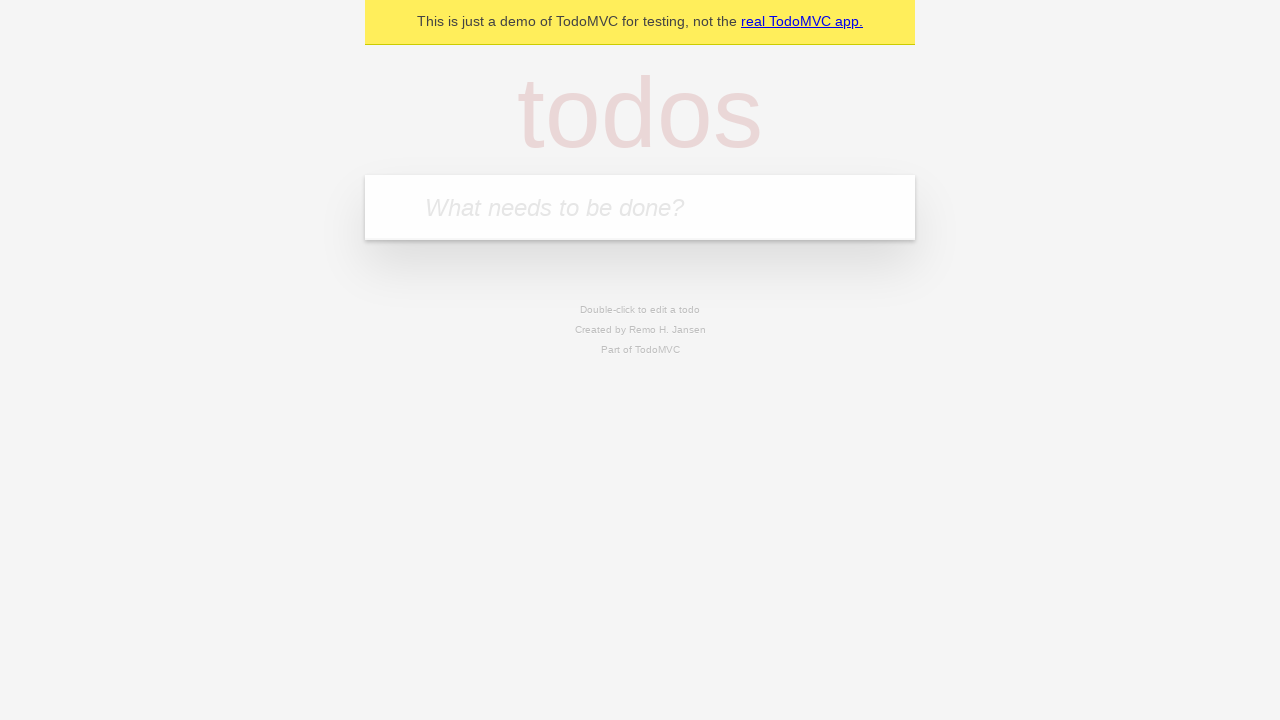

Filled input field with first todo item 'buy some cheese' on internal:attr=[placeholder="What needs to be done?"i]
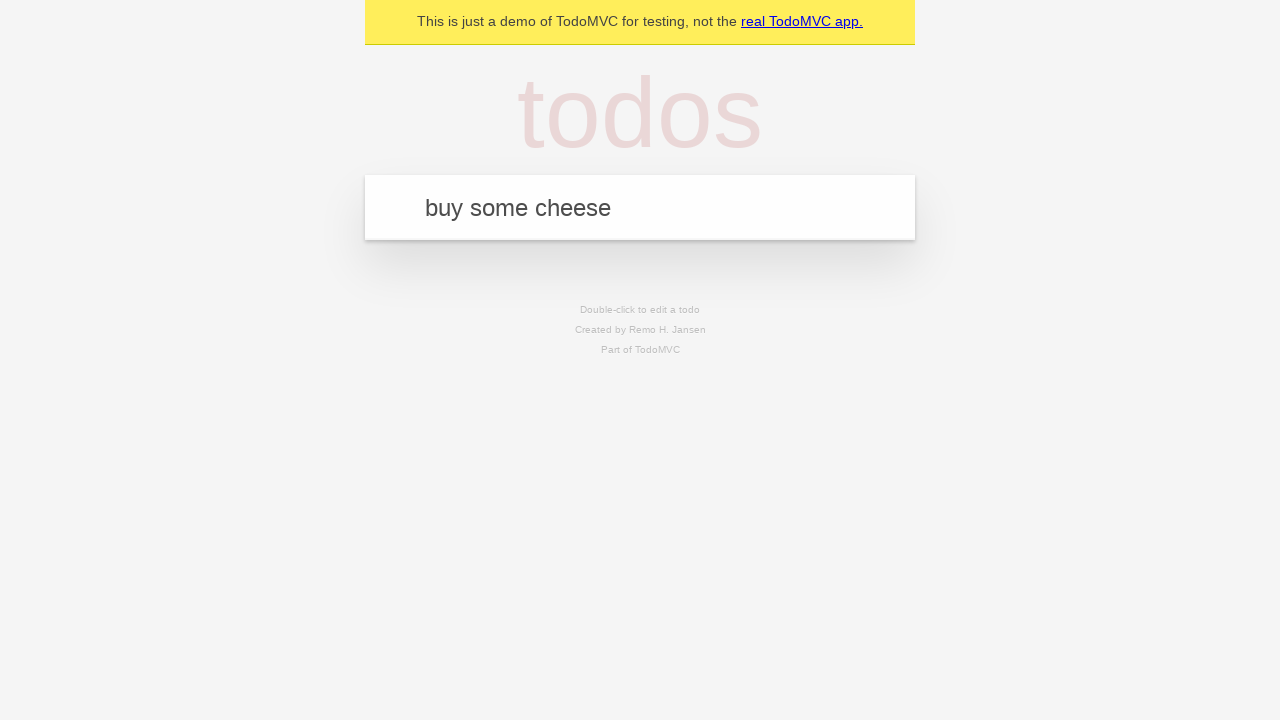

Pressed Enter to create first todo item on internal:attr=[placeholder="What needs to be done?"i]
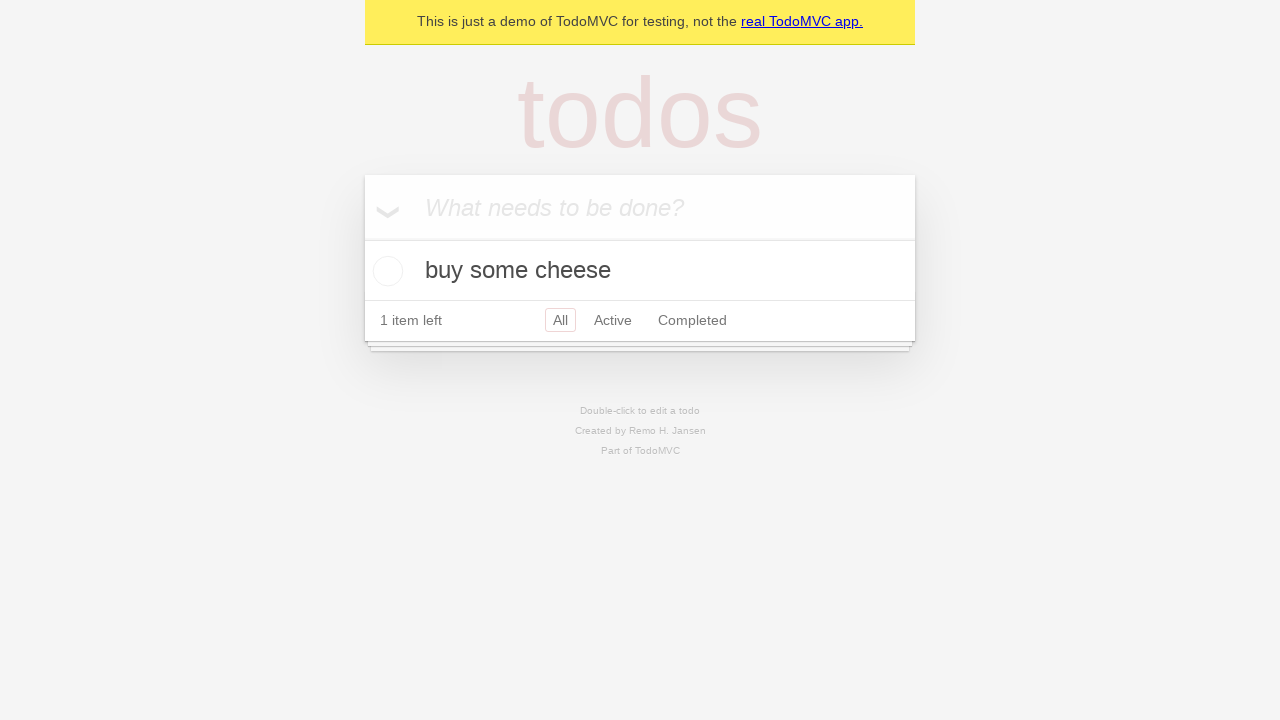

Filled input field with second todo item 'feed the cat' on internal:attr=[placeholder="What needs to be done?"i]
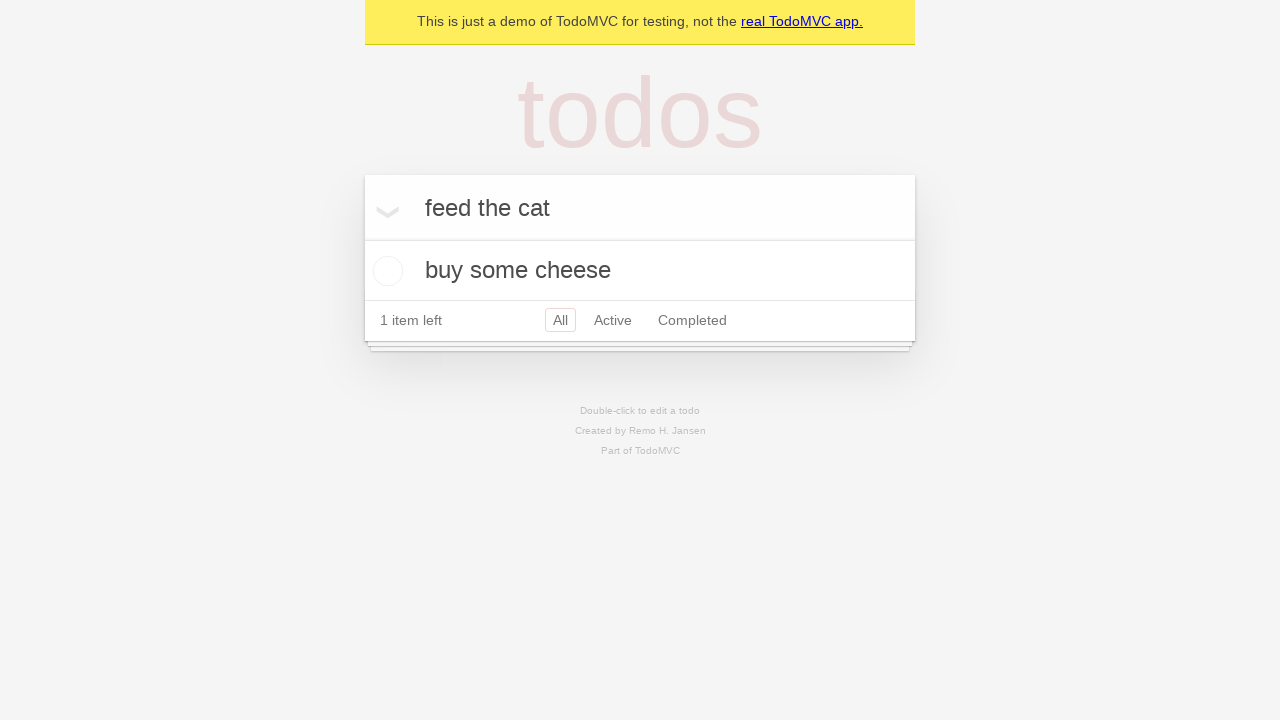

Pressed Enter to create second todo item on internal:attr=[placeholder="What needs to be done?"i]
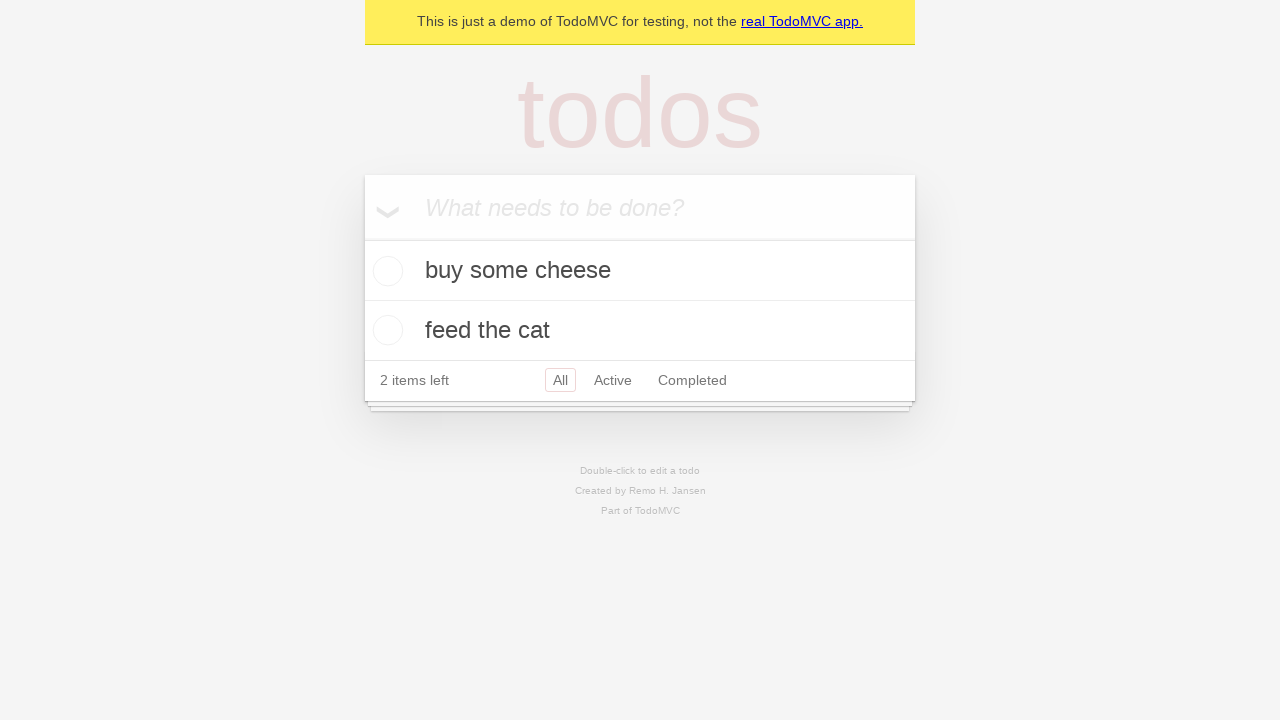

Checked checkbox on first todo item to mark it complete at (385, 271) on internal:testid=[data-testid="todo-item"s] >> nth=0 >> internal:role=checkbox
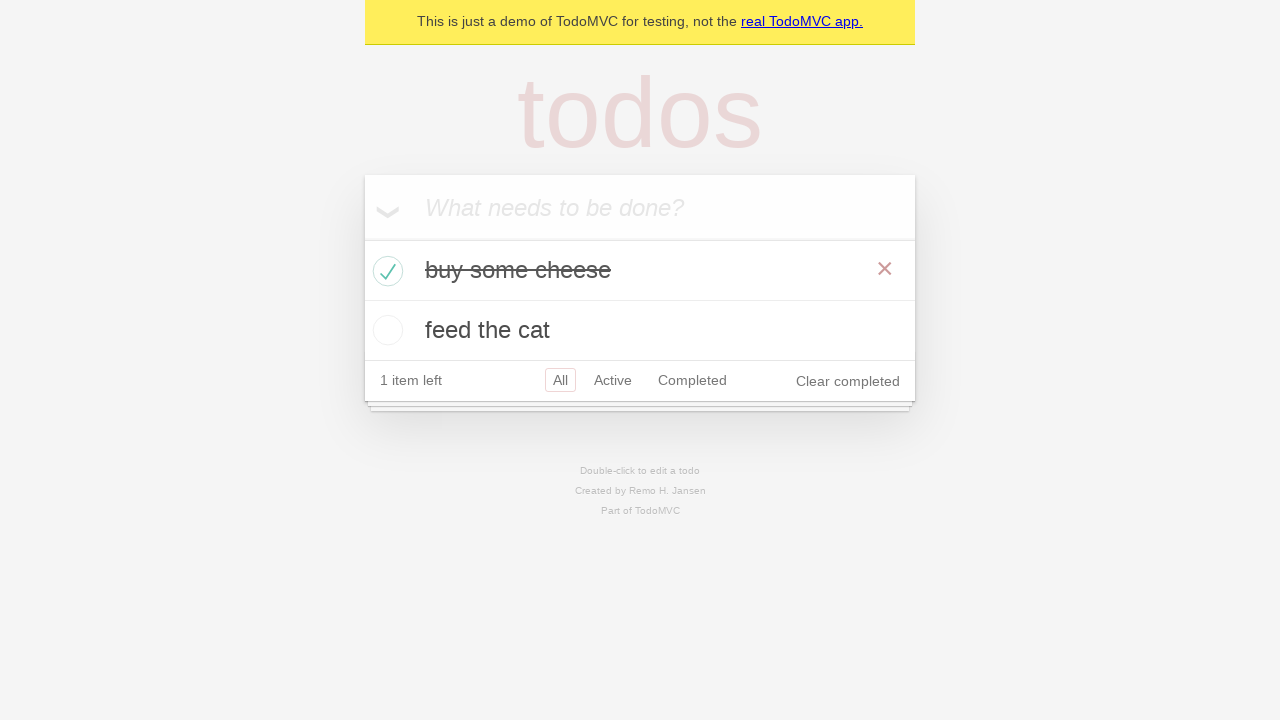

Unchecked checkbox on first todo item to un-mark it as complete at (385, 271) on internal:testid=[data-testid="todo-item"s] >> nth=0 >> internal:role=checkbox
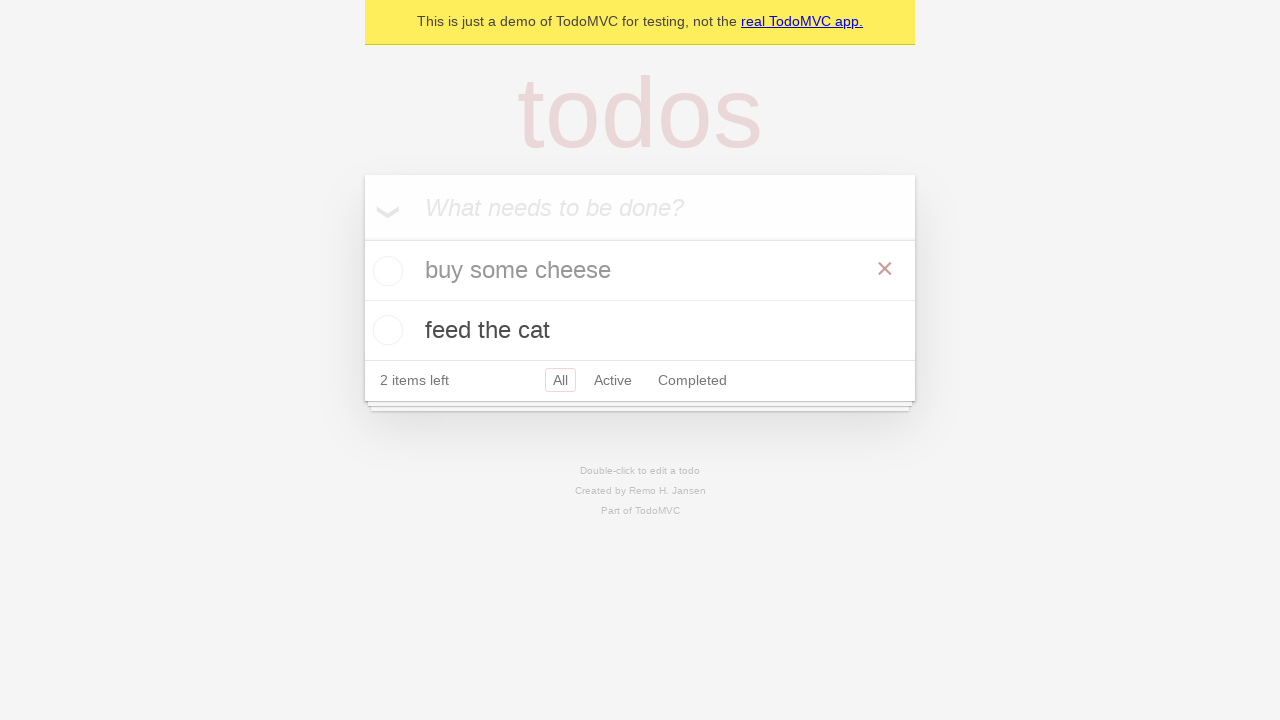

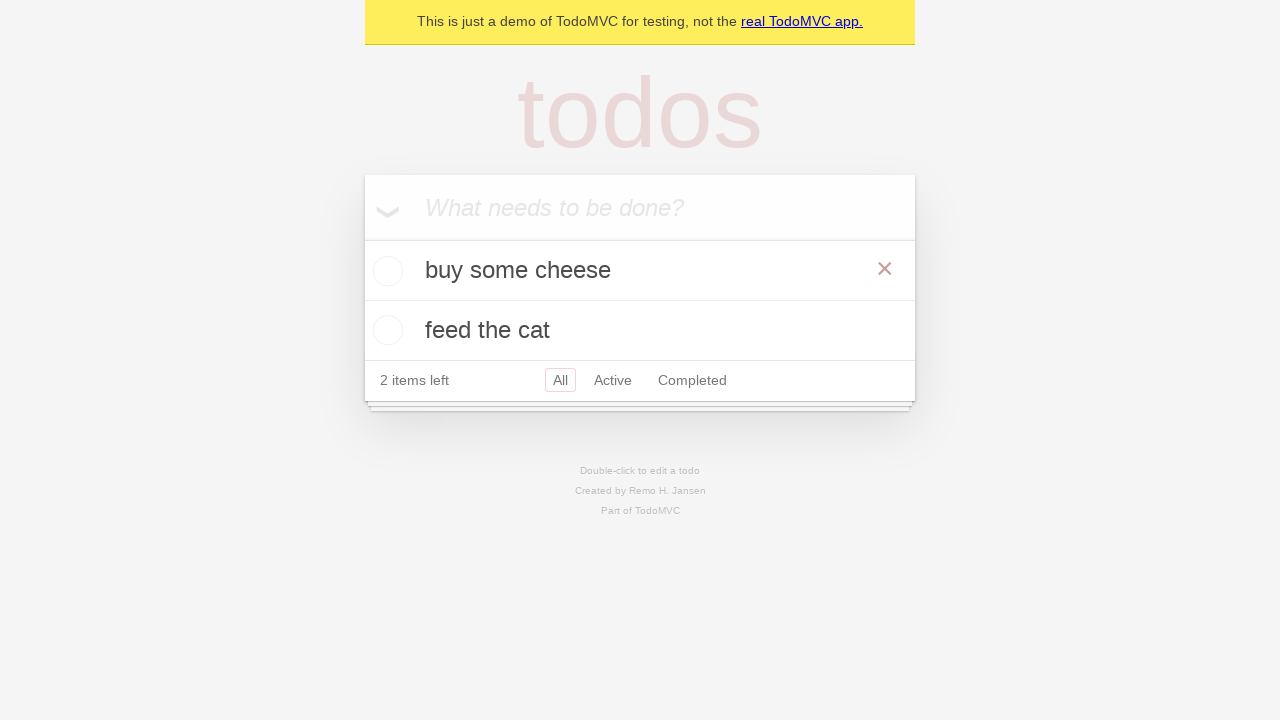